Tests the add to cart functionality by finding a specific product (Brocolli) and clicking its ADD TO CART button

Starting URL: https://rahulshettyacademy.com/seleniumPractise/

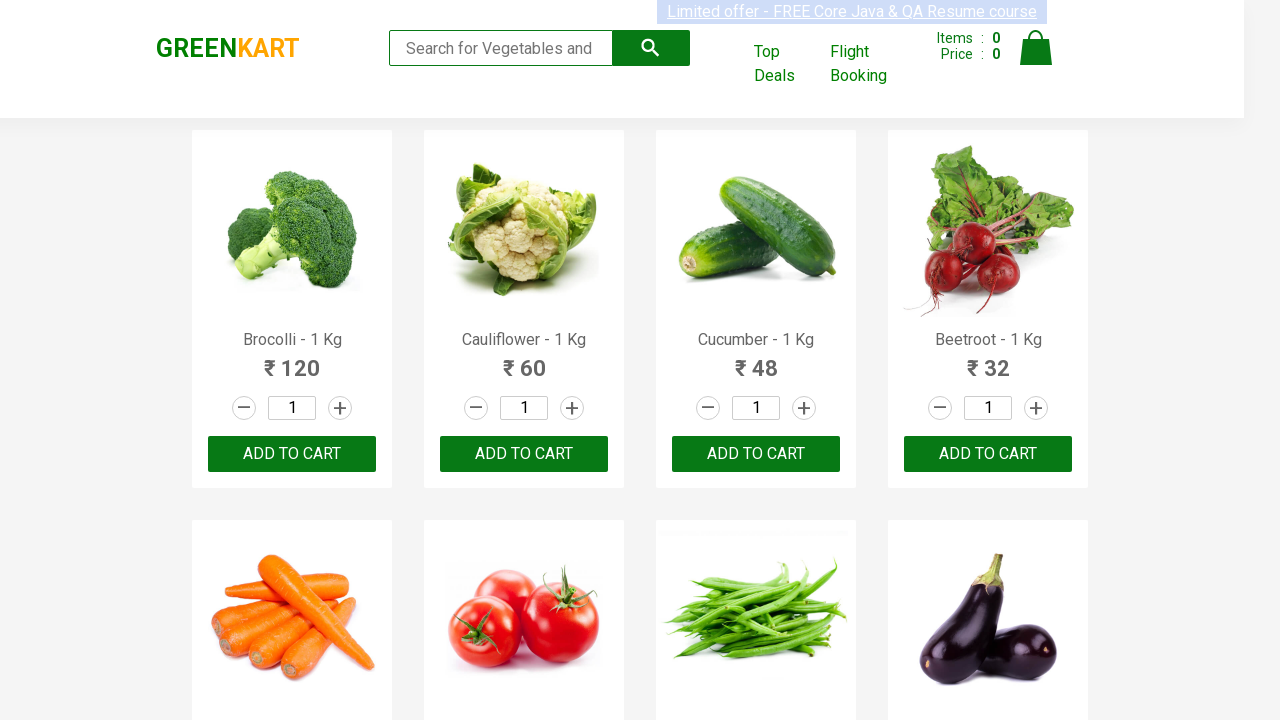

Waited for product names to load
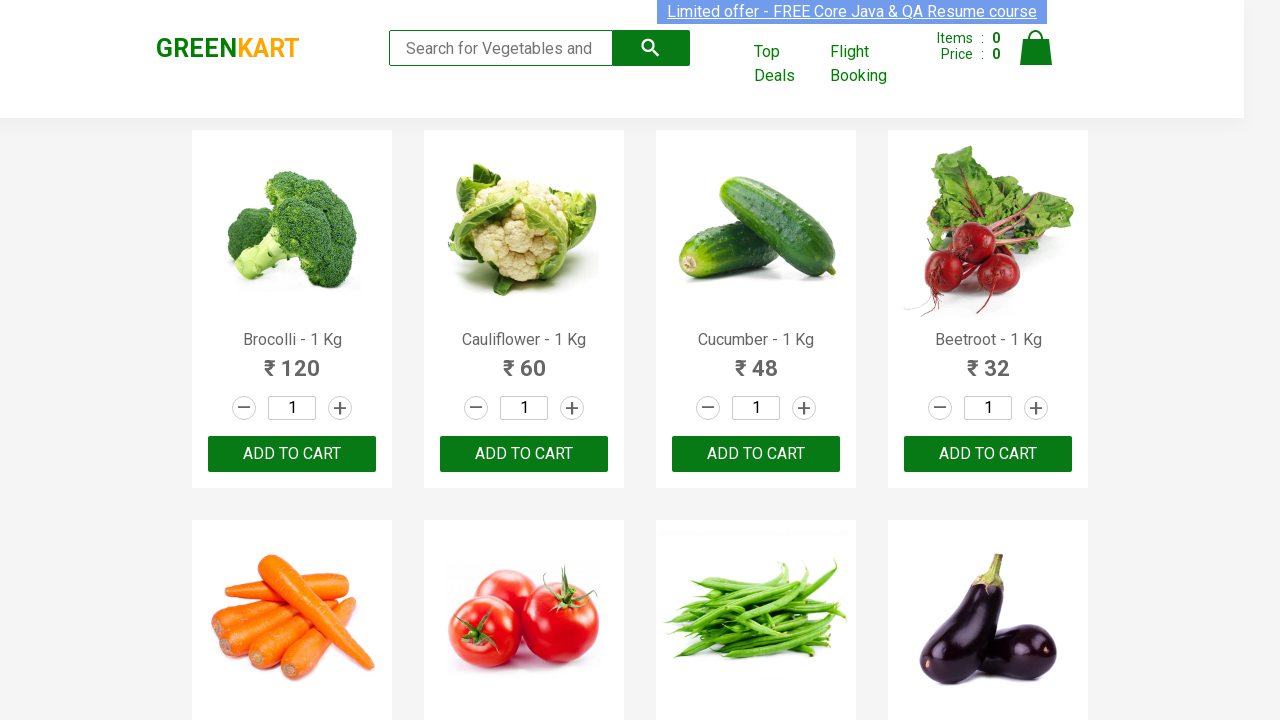

Found all product name elements
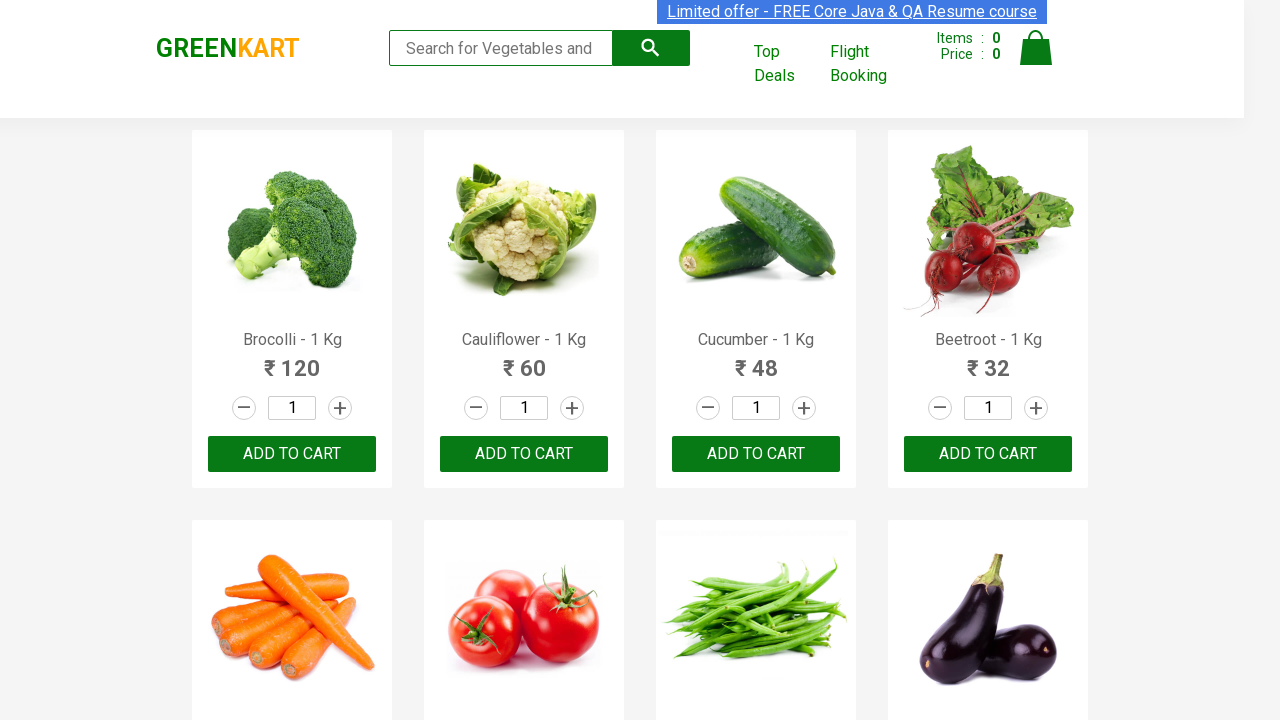

Located product 'Brocolli' in product list
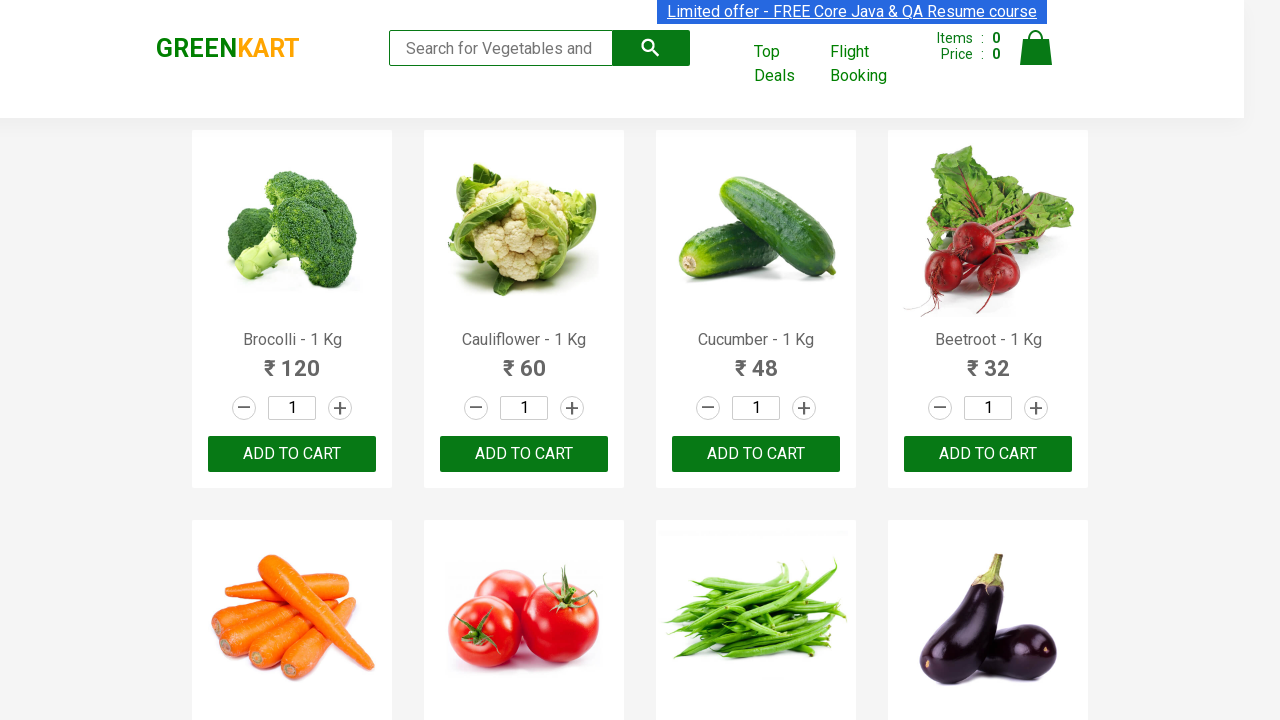

Found all ADD TO CART buttons
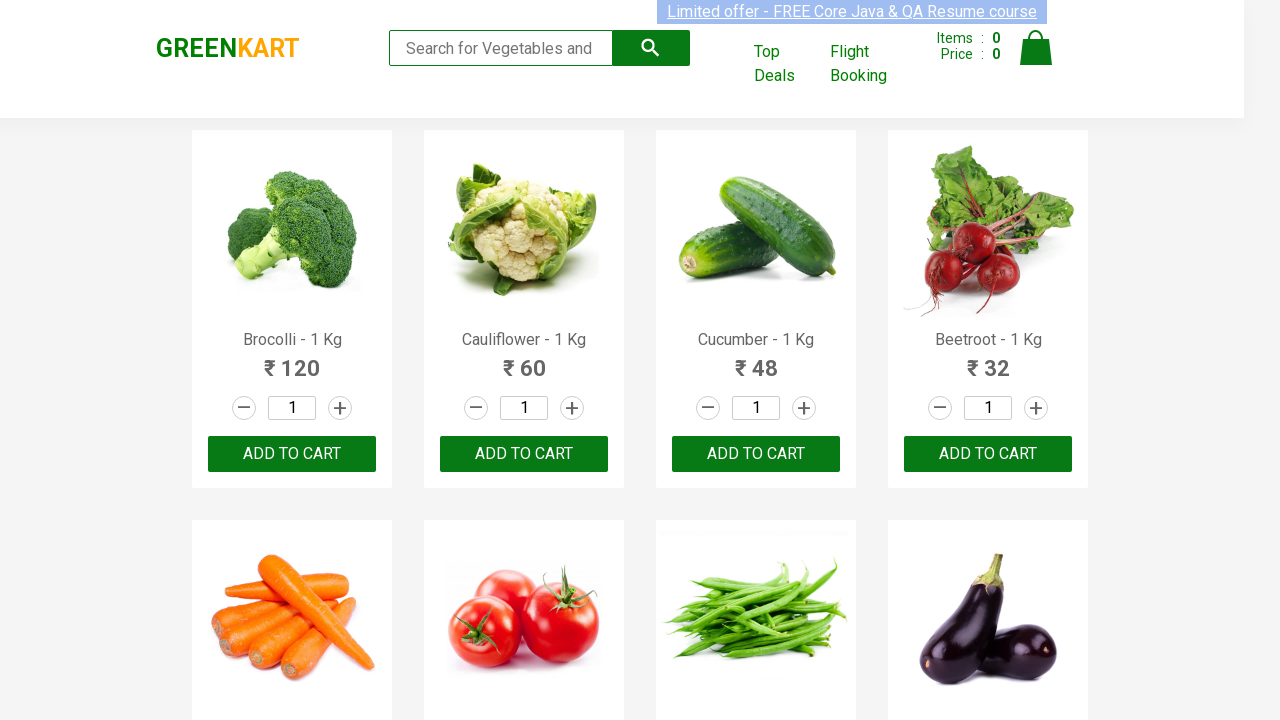

Clicked ADD TO CART button for 'Brocolli'
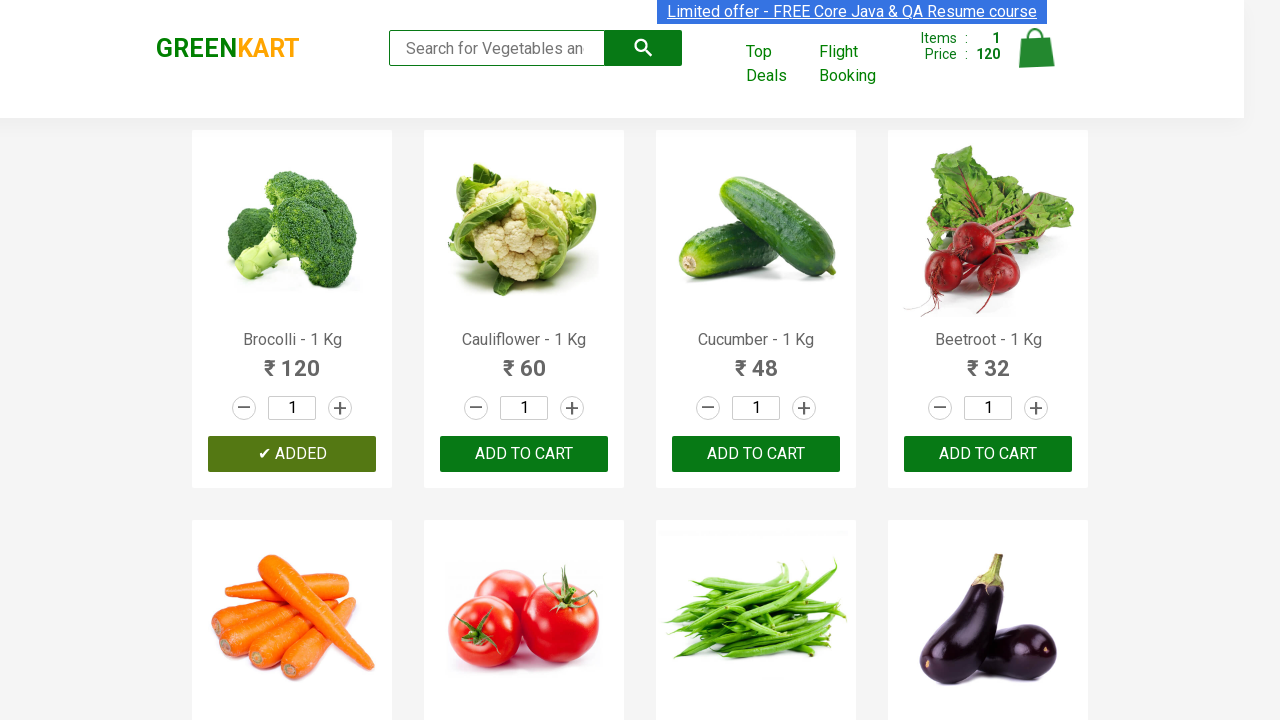

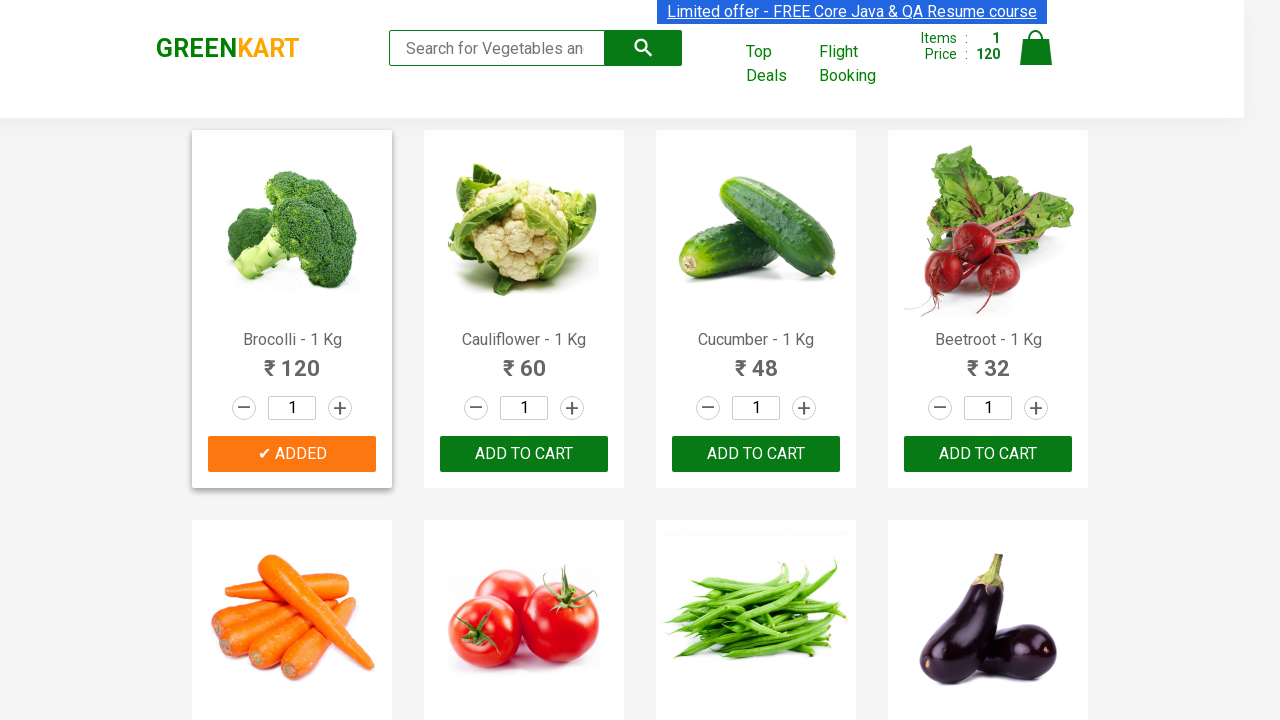